Tests the text box form on DemoQA by filling in Full Name, Email, Current Address, and Permanent Address fields, then submitting the form and verifying the displayed output contains the expected values.

Starting URL: http://demoqa.com/text-box

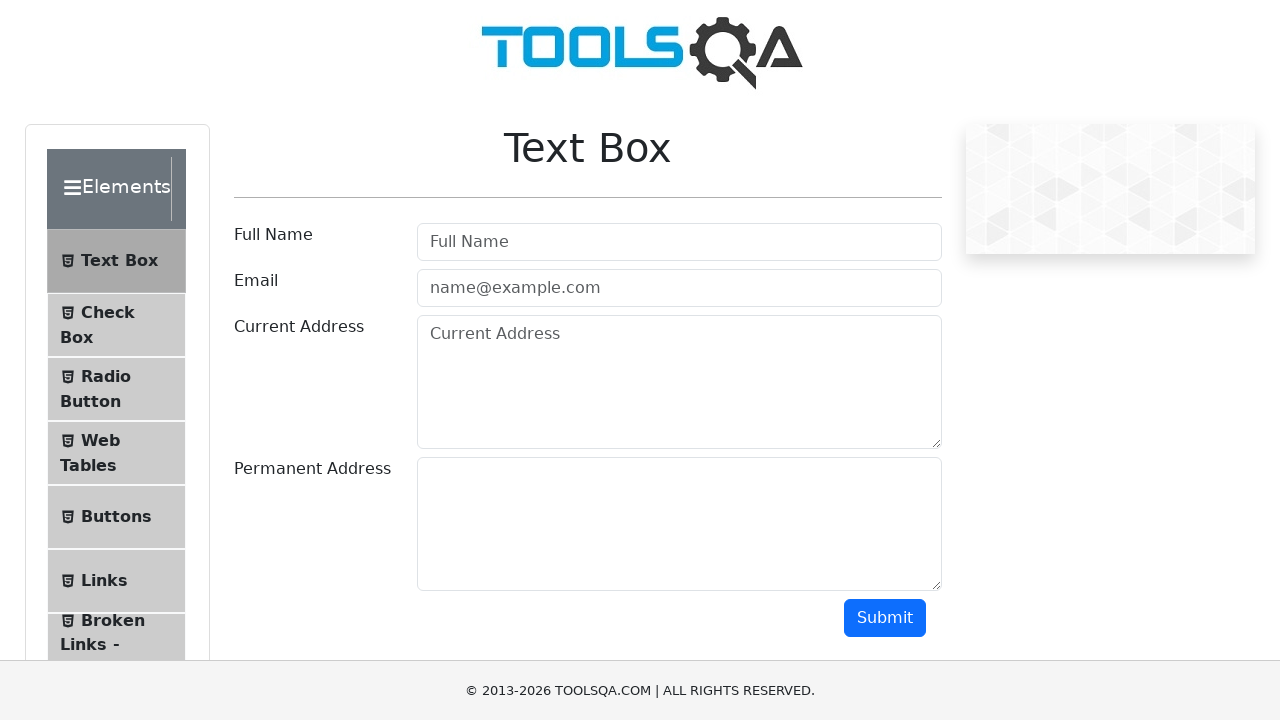

Filled Full Name field with 'Automation' on #userName
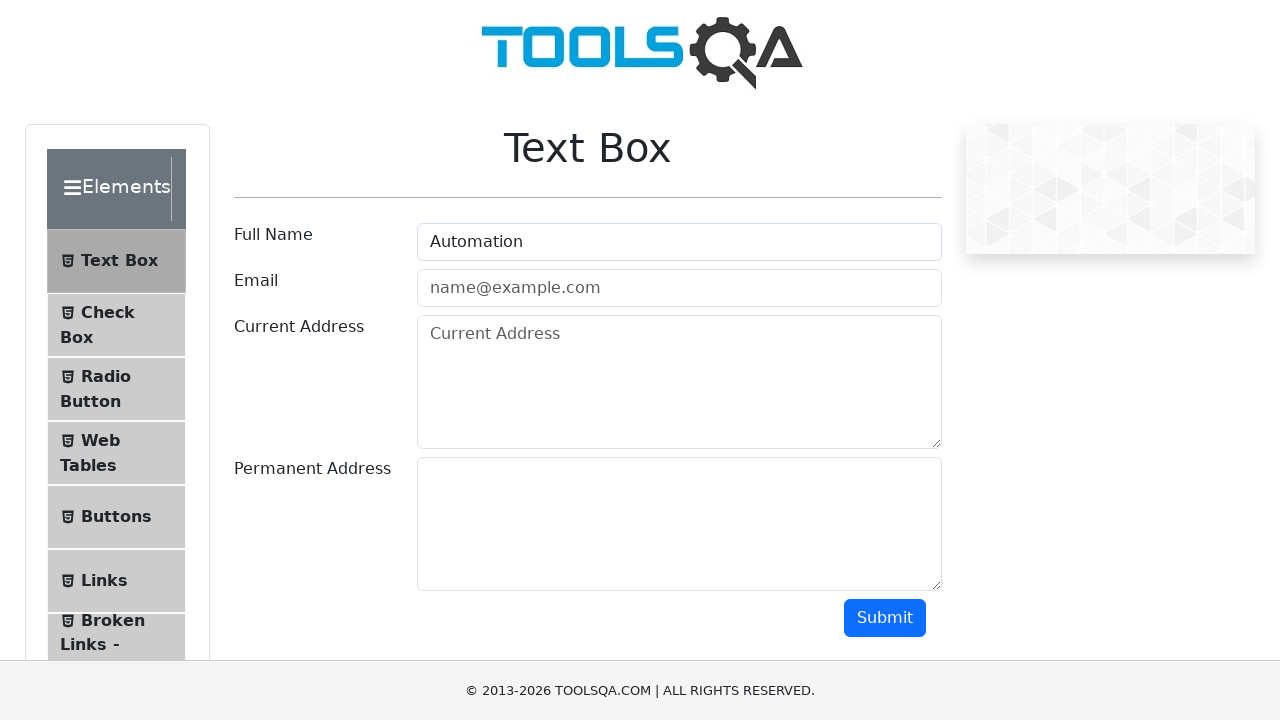

Filled Email field with 'Testing@gmail.com' on #userEmail
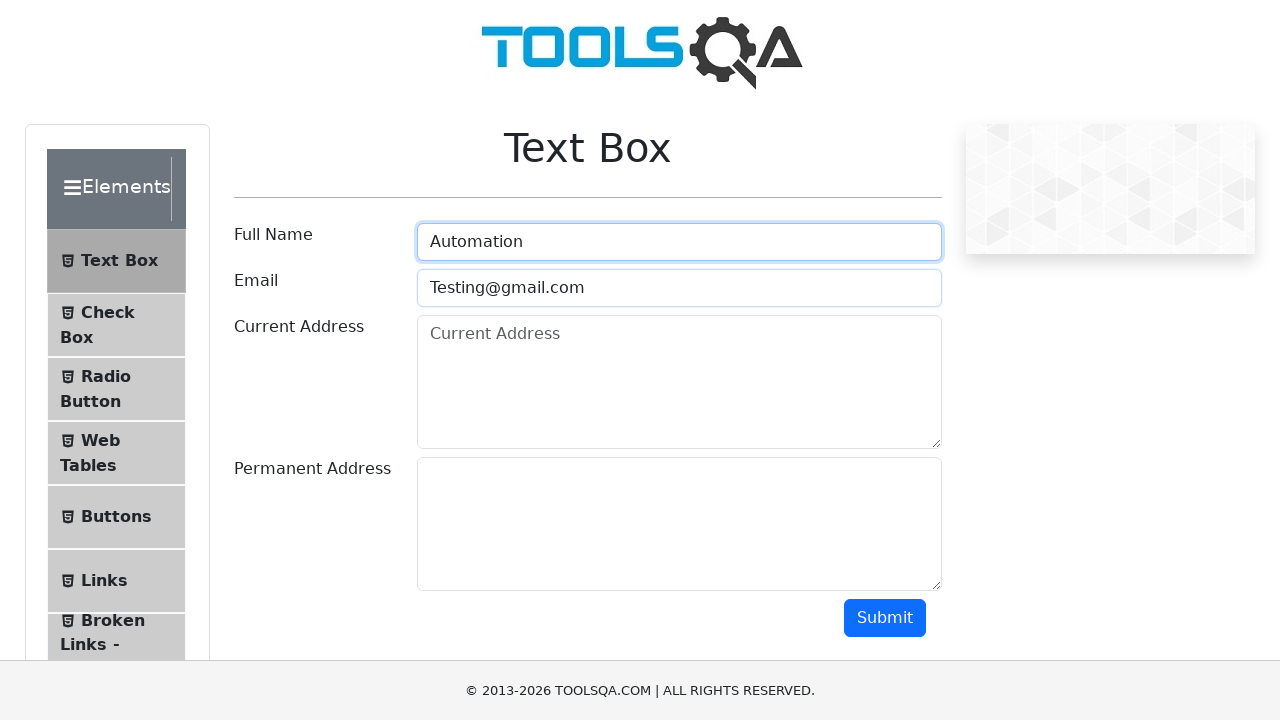

Filled Current Address field with 'Testing Current Address' on #currentAddress
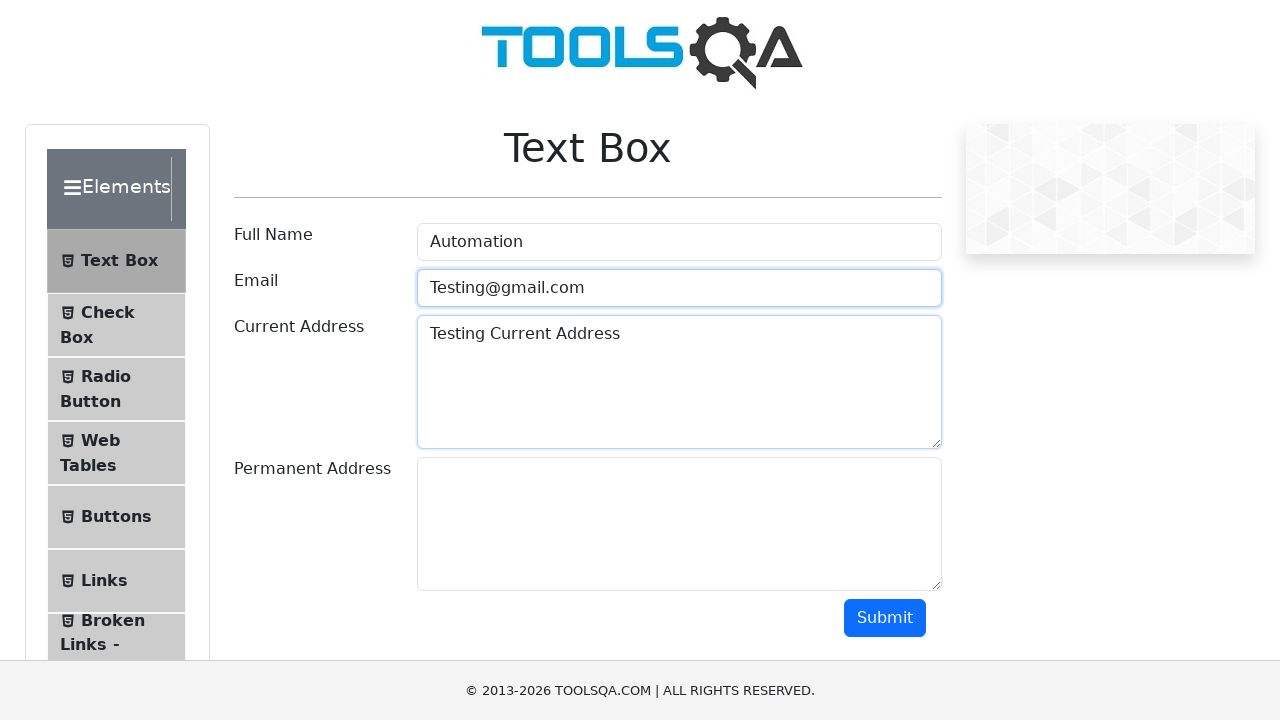

Filled Permanent Address field with 'Testing Permanent Address' on #permanentAddress
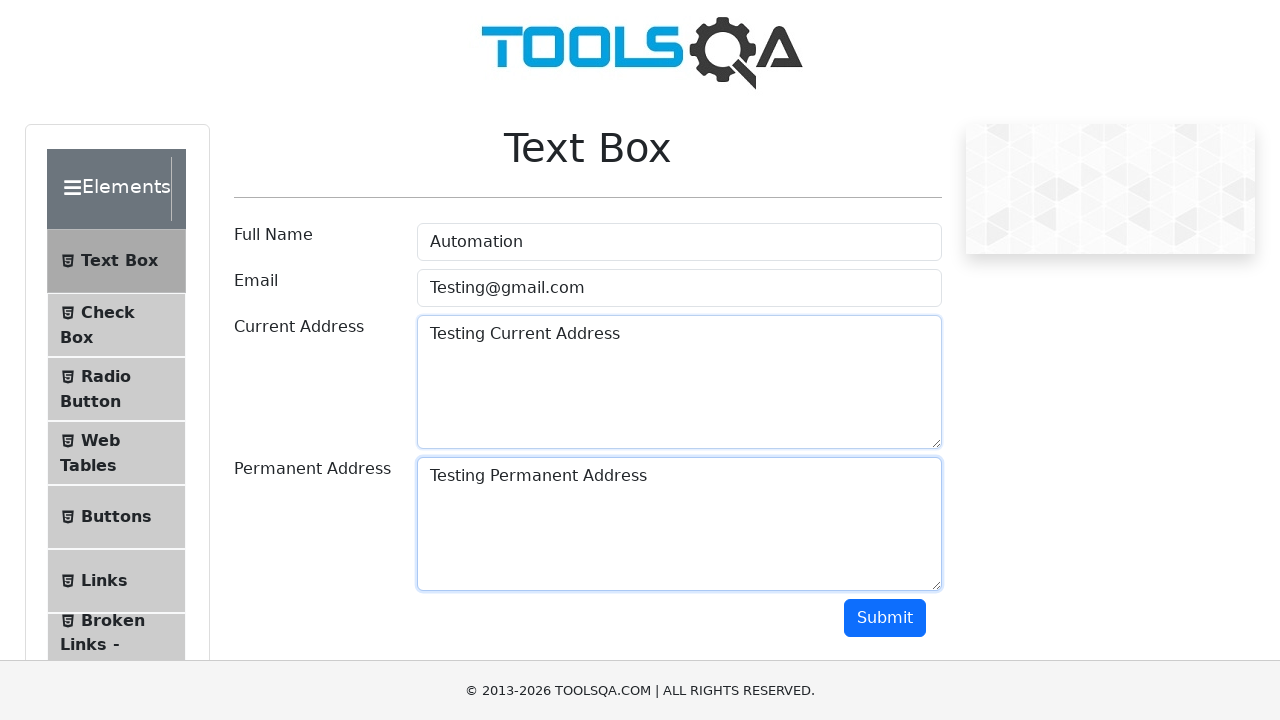

Clicked Submit button to submit the form at (885, 618) on #submit
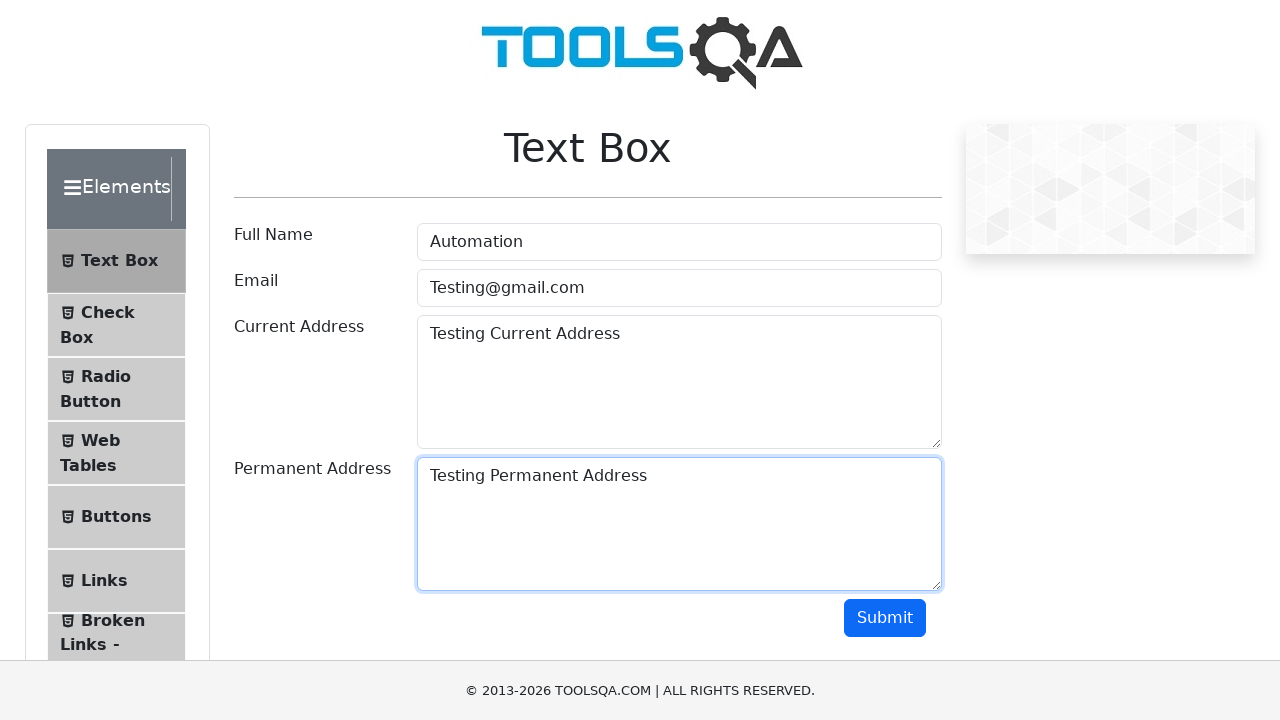

Waited for output section to appear with Full Name field
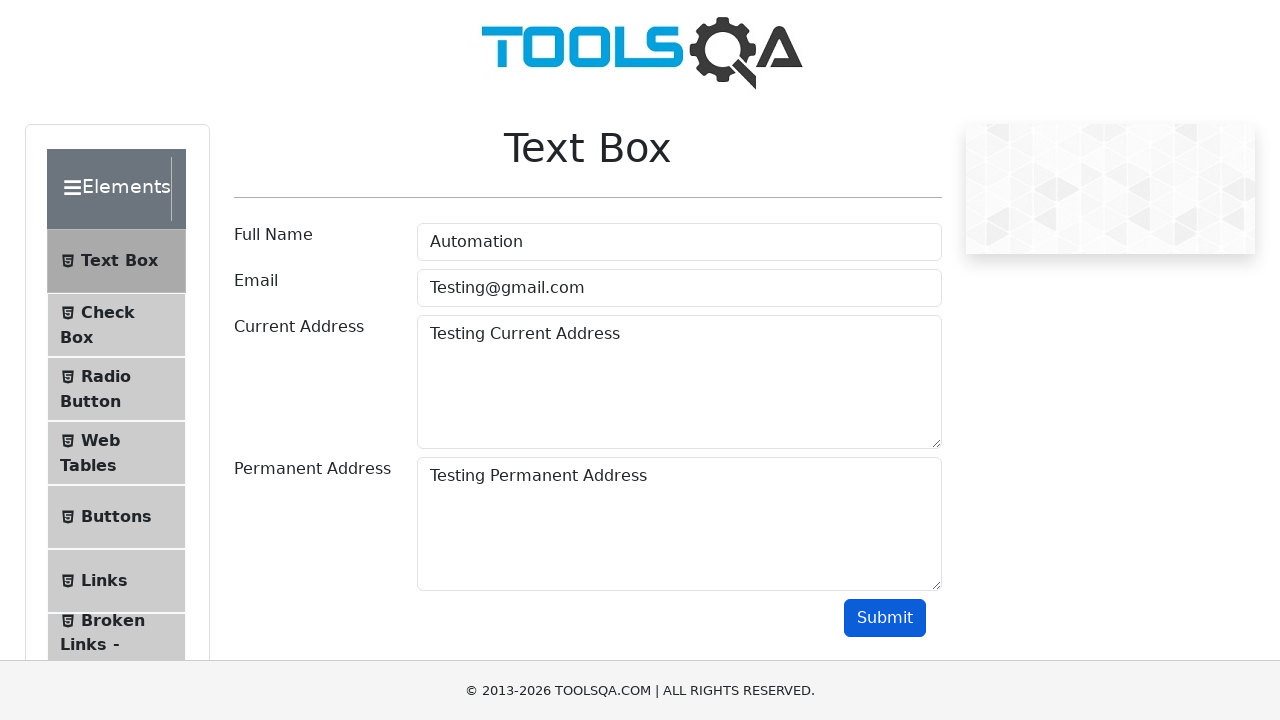

Verified Full Name output contains 'Automation'
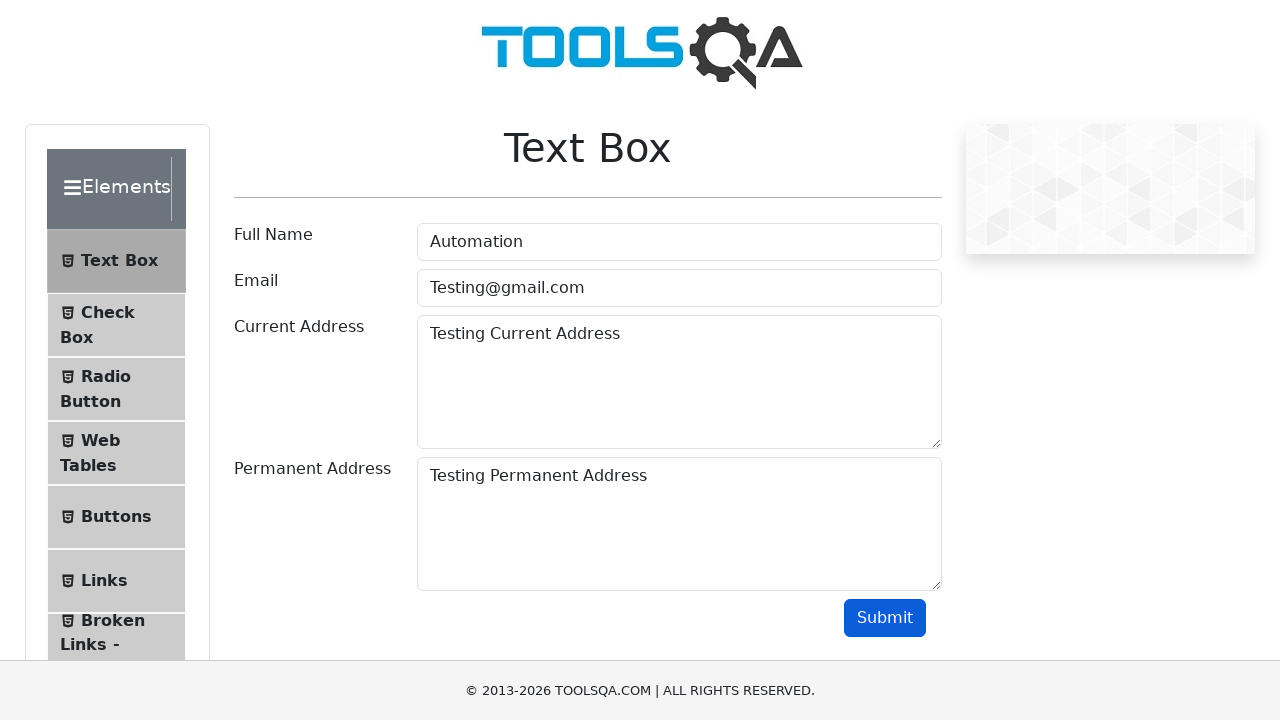

Verified Email output contains 'Testing'
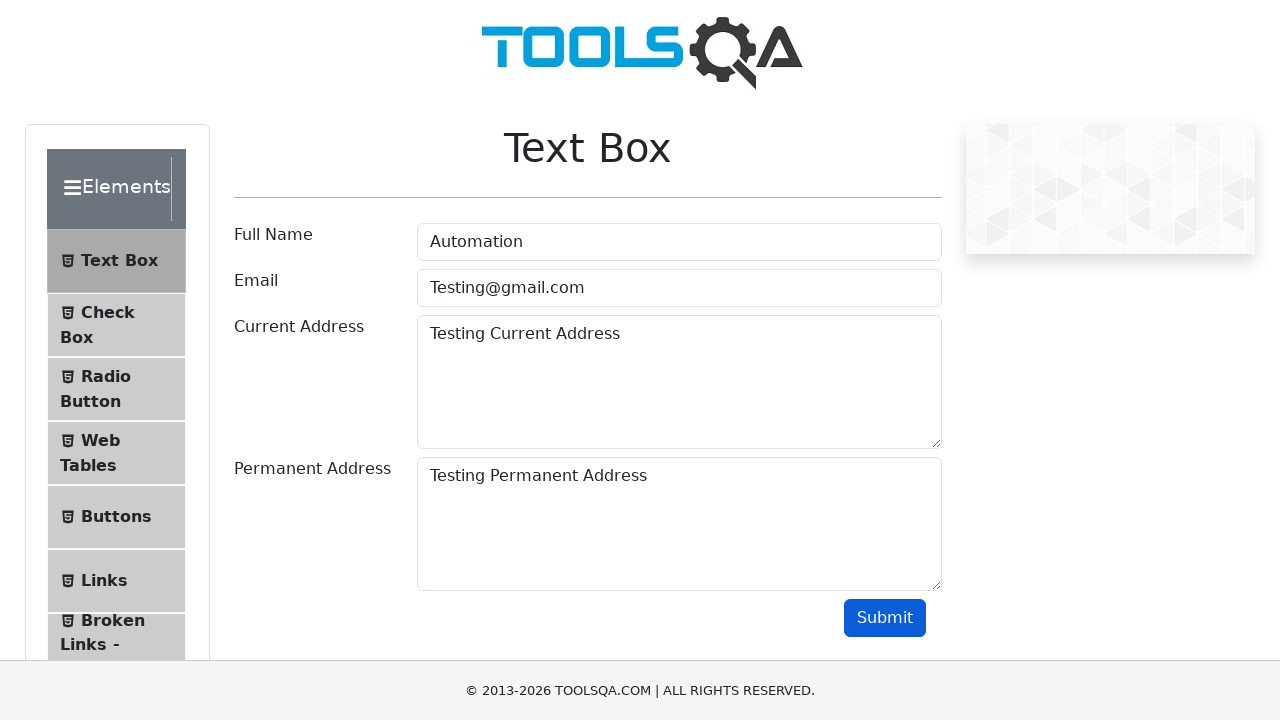

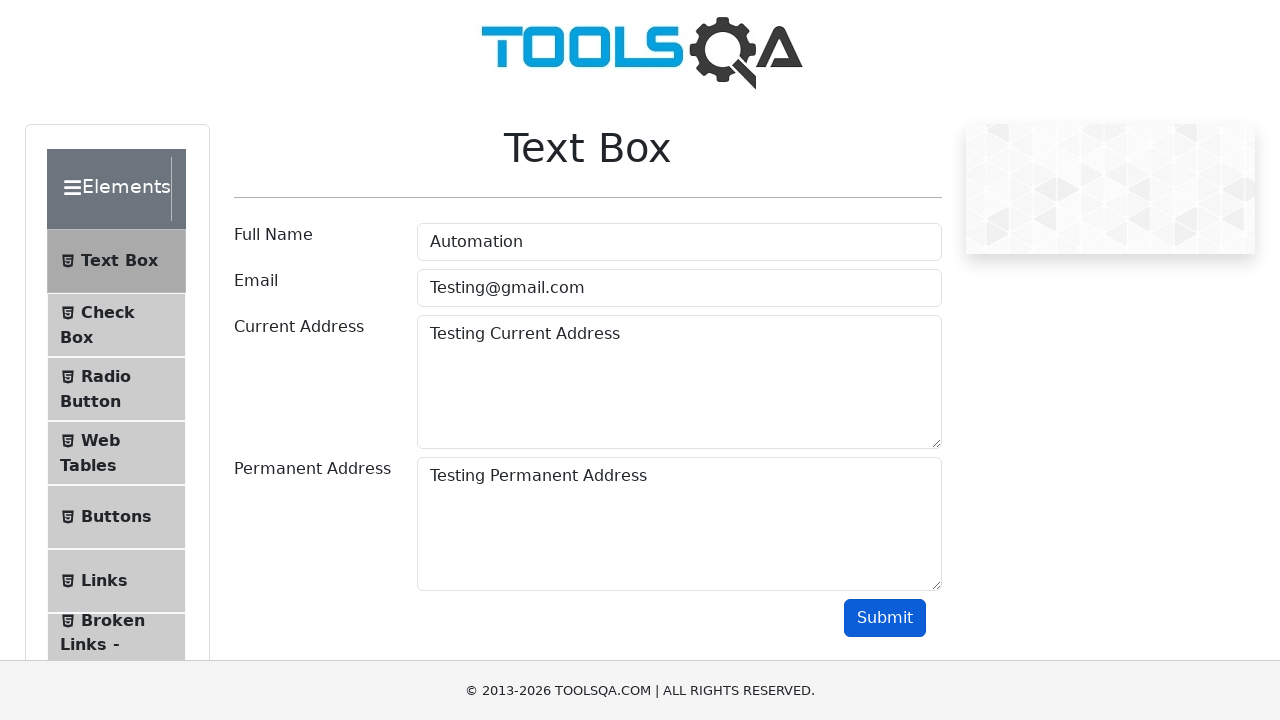